Tests dropdown menu functionality by selecting options using different methods (visible text and index)

Starting URL: https://the-internet.herokuapp.com/dropdown

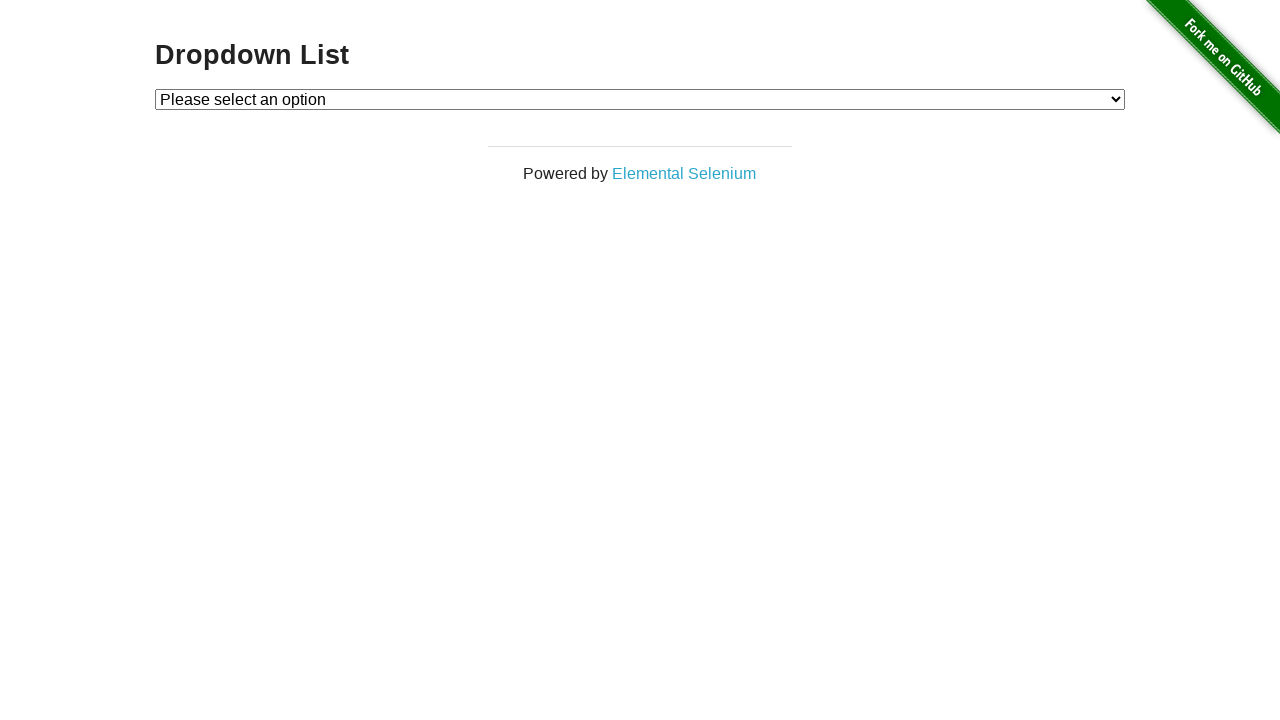

Located dropdown menu element
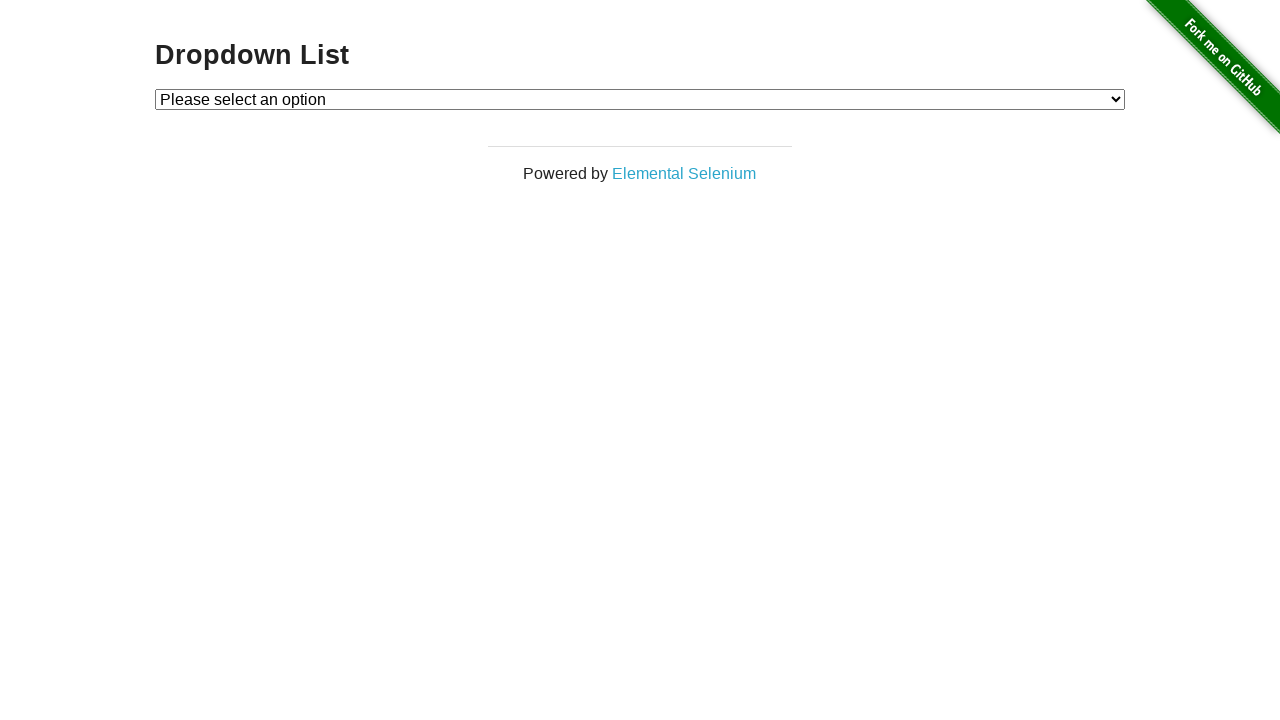

Selected Option 2 by visible text on select#dropdown
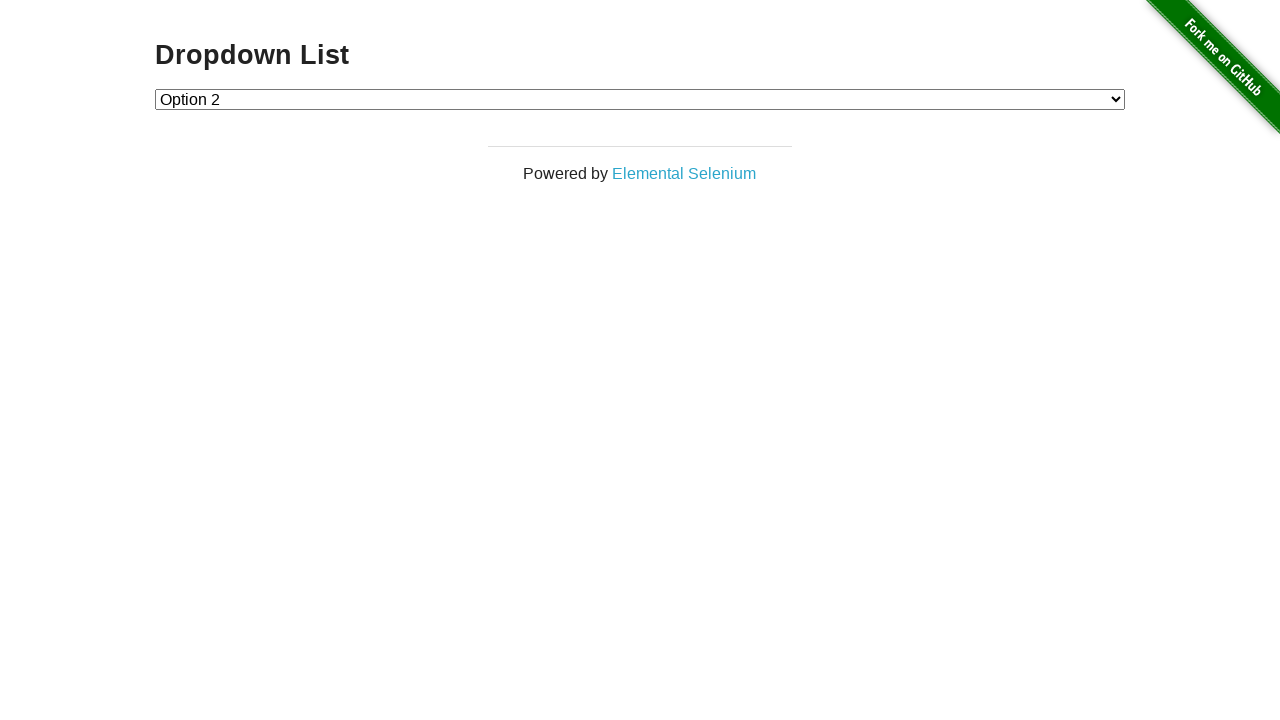

Selected Option 1 by index on select#dropdown
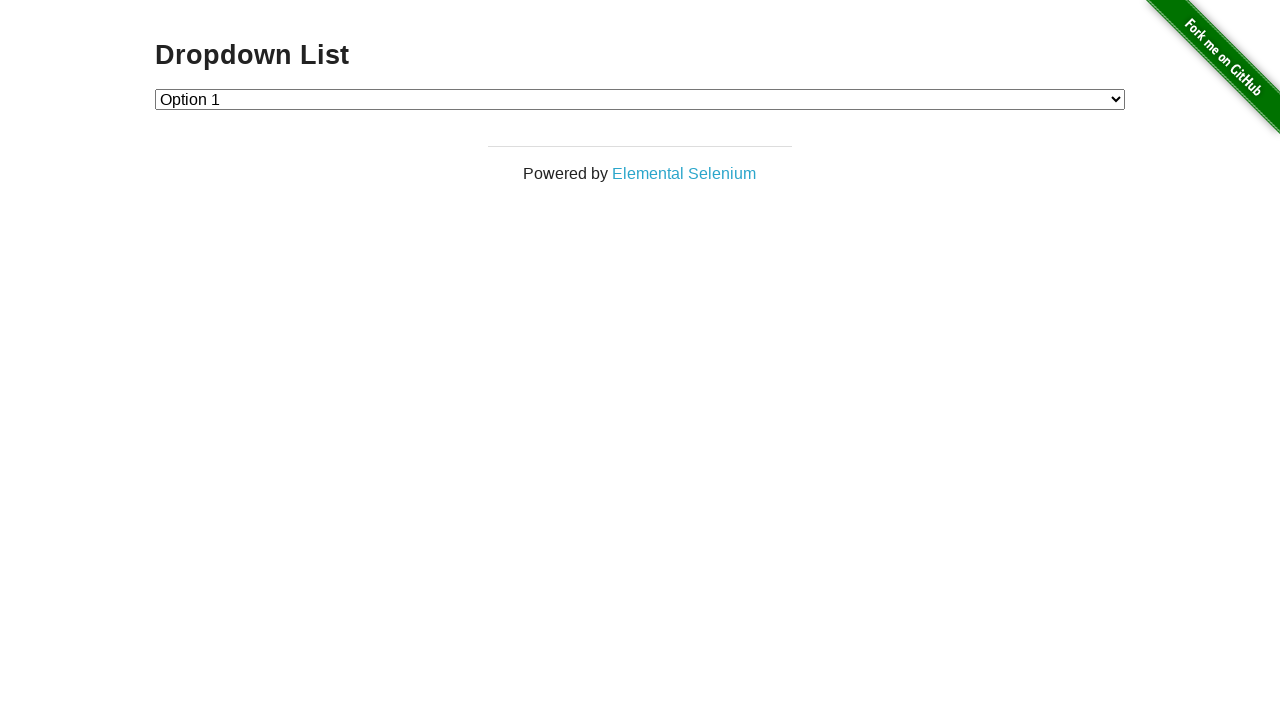

Selected Option 2 by visible text again on select#dropdown
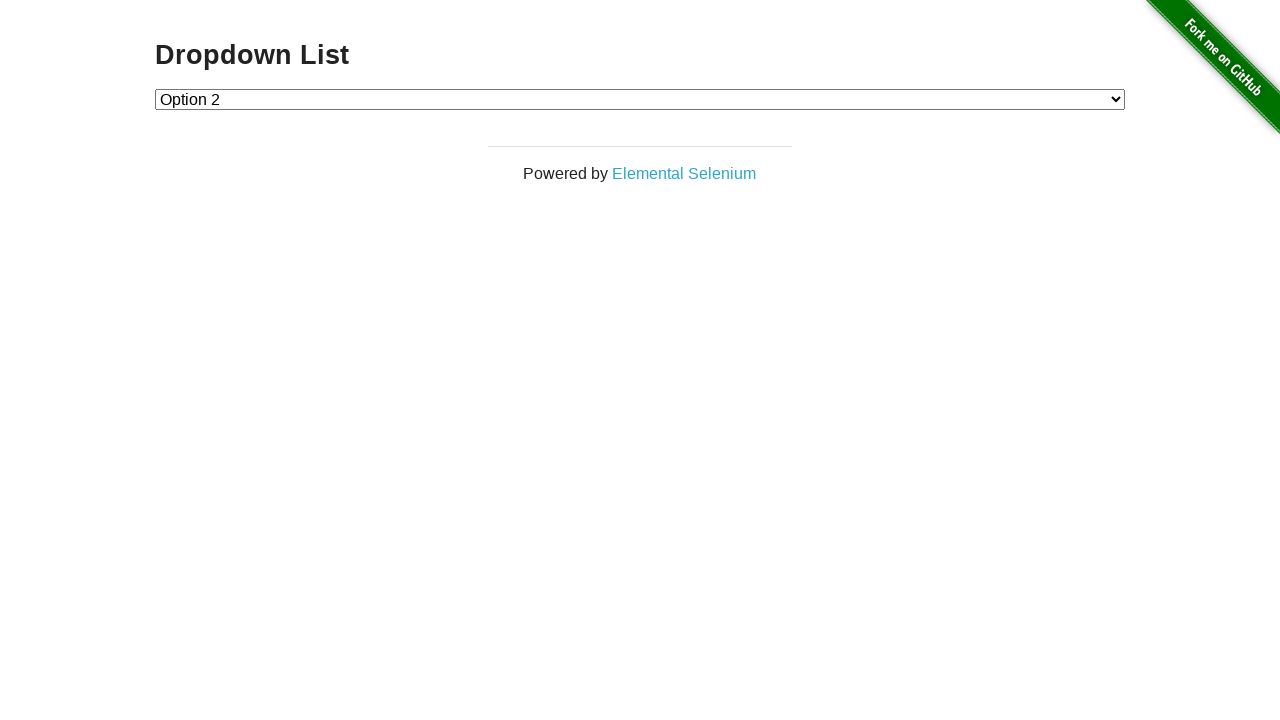

Selected Option 1 by index again on select#dropdown
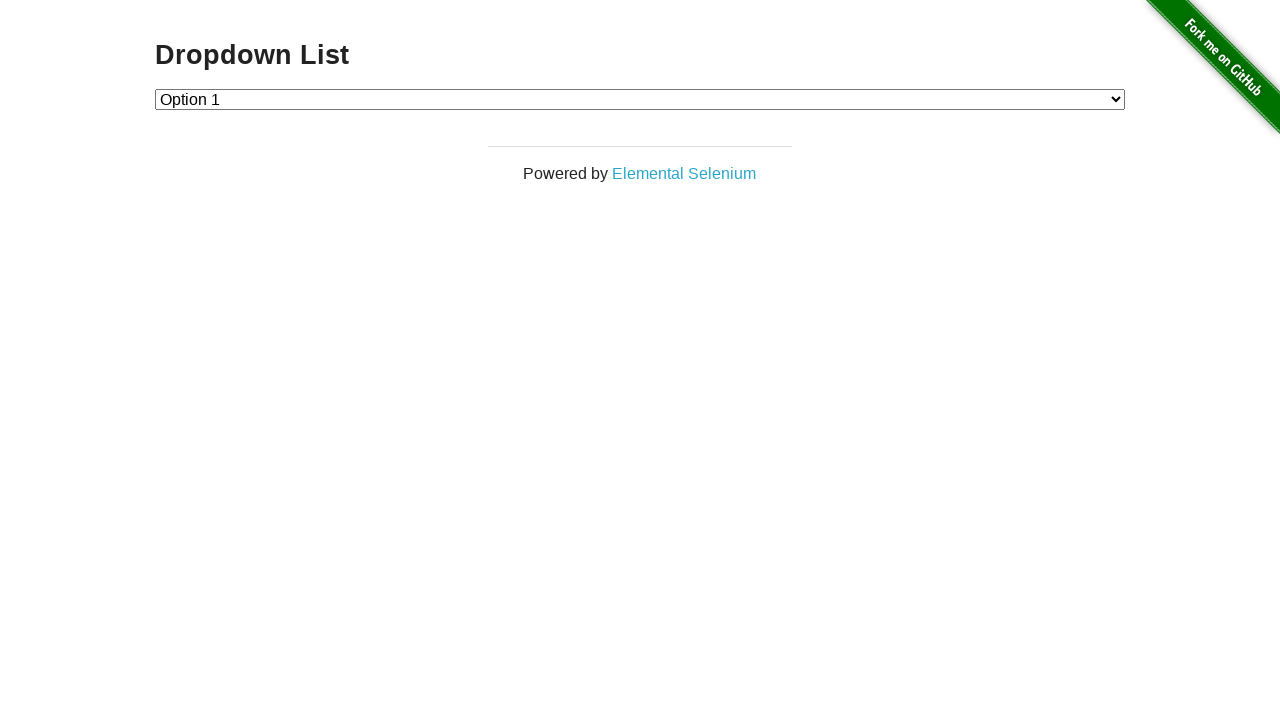

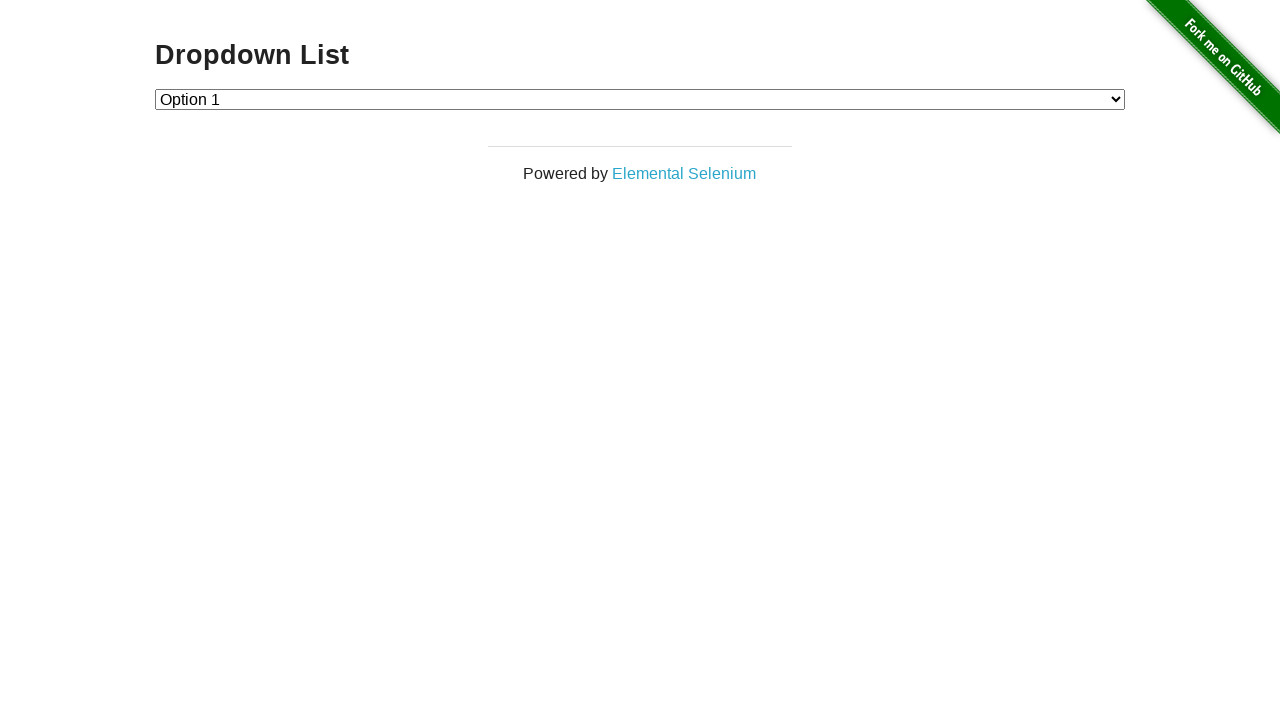